Tests various visibility states by clicking hide button and verifying elements become hidden or removed

Starting URL: http://uitestingplayground.com/visibility

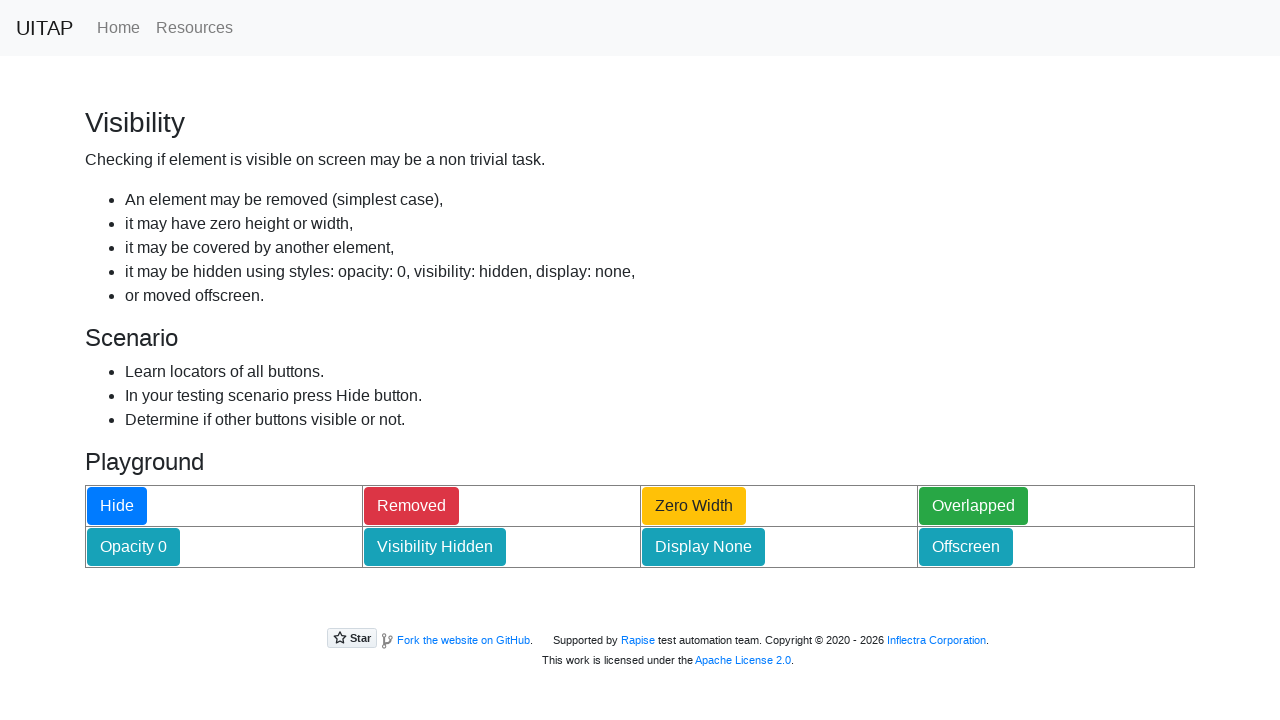

Clicked hide button to trigger visibility changes at (117, 506) on #hideButton
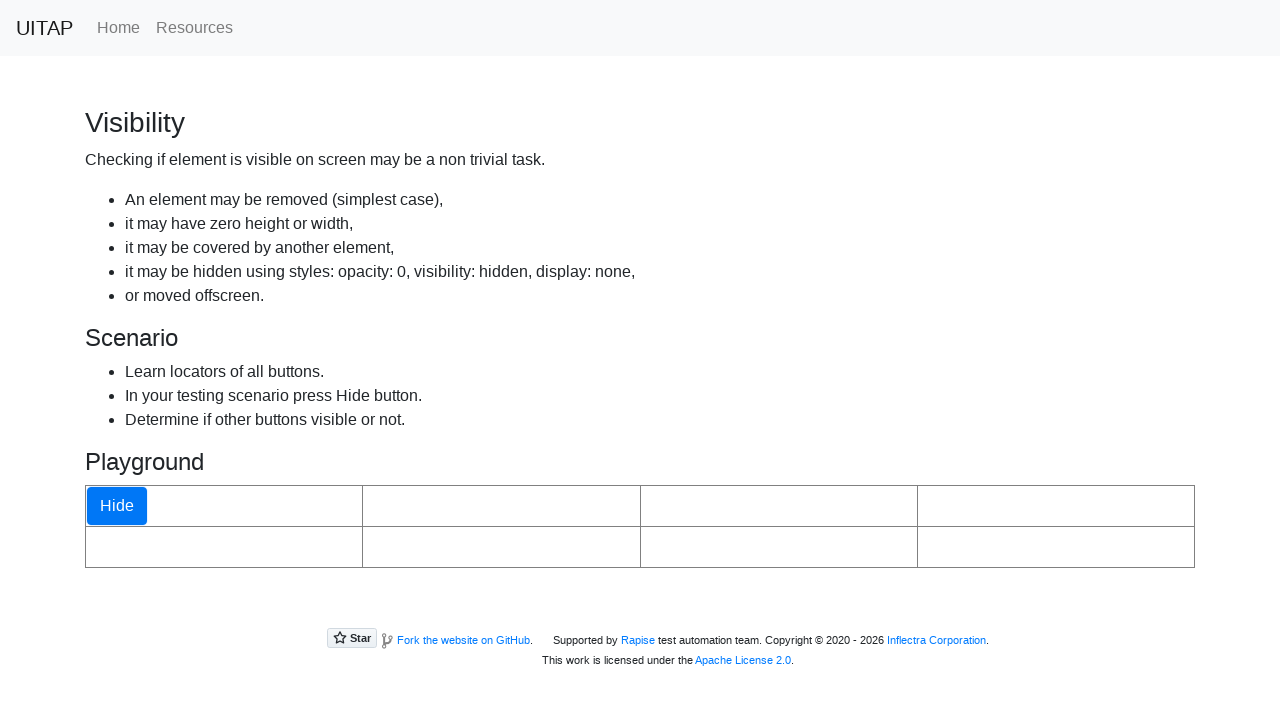

Verified invisible button is now hidden
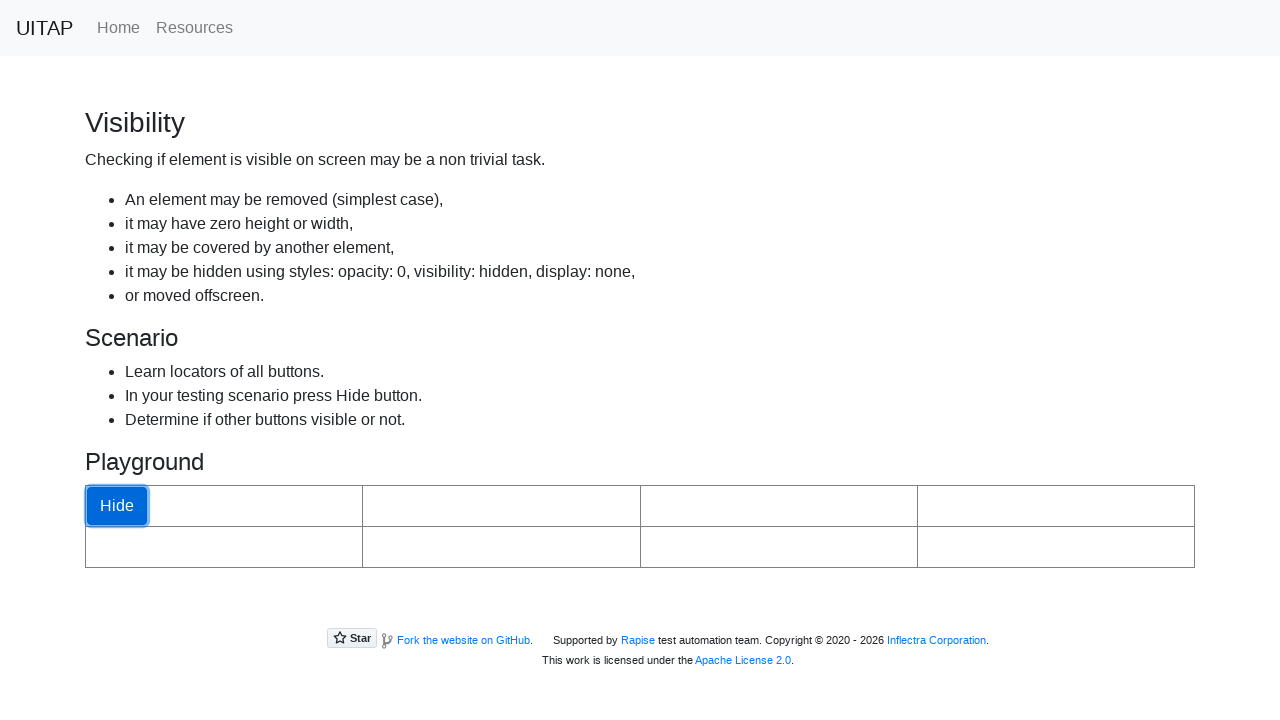

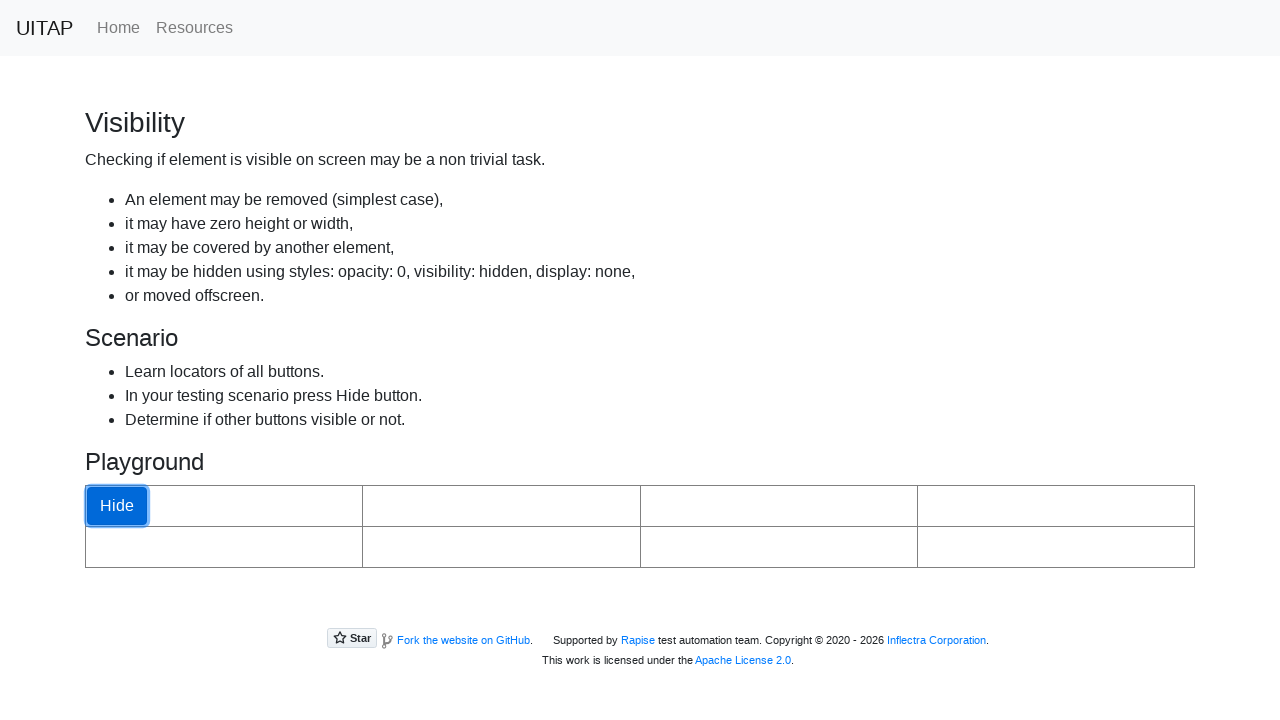